Tests radio button functionality by navigating to the radio buttons page, selecting Red as favorite color and Football as favorite sport, and verifying both selections.

Starting URL: https://practice.cydeo.com/

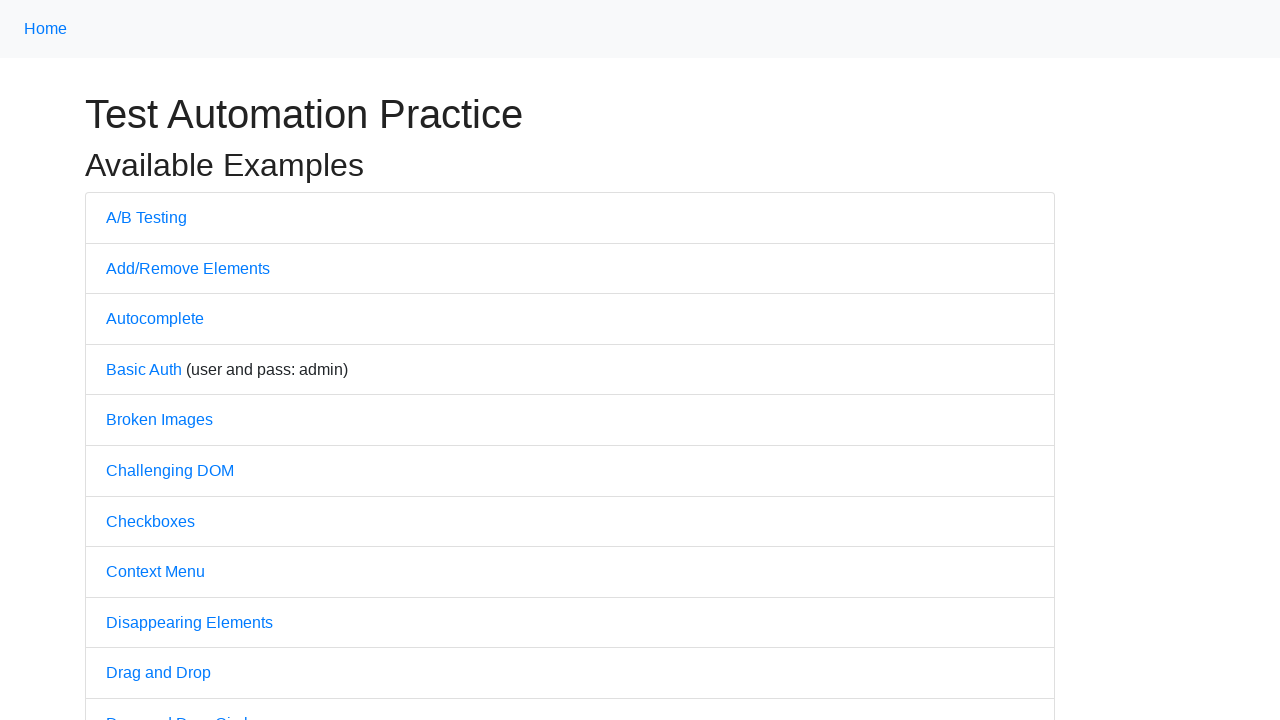

Navigated to https://practice.cydeo.com/
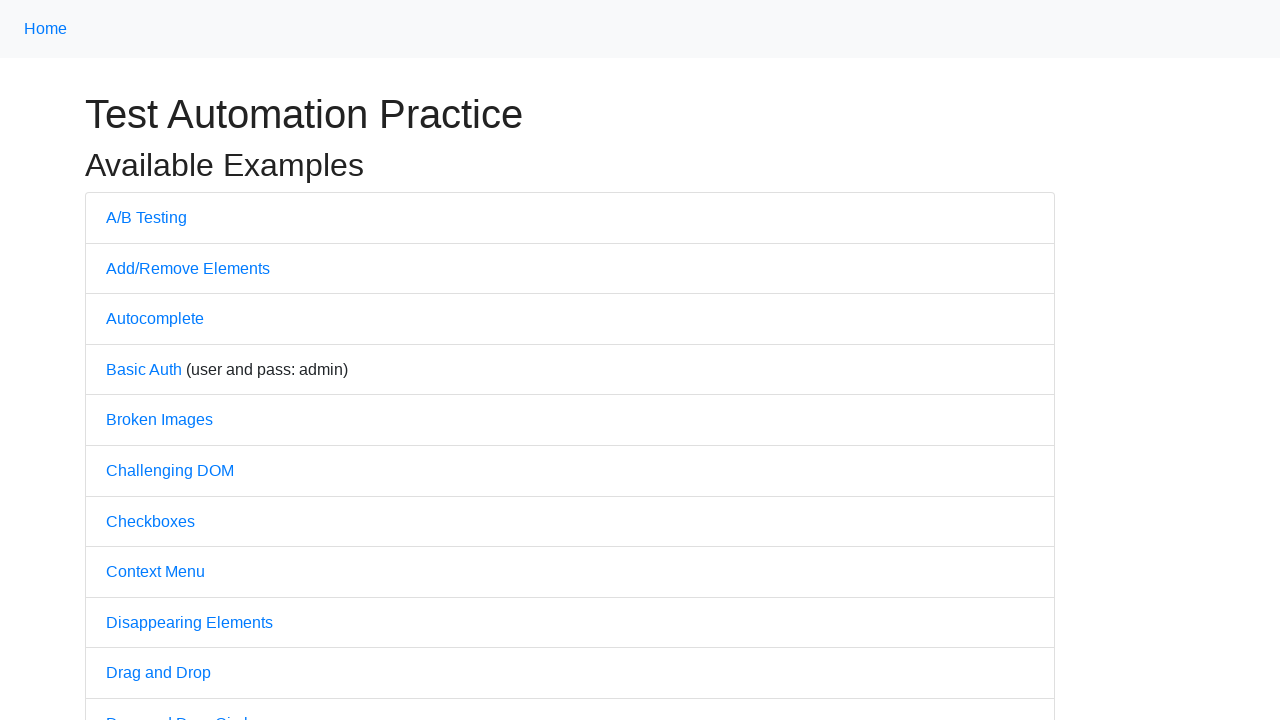

Clicked on Radio Buttons link at (156, 360) on text=Radio Buttons
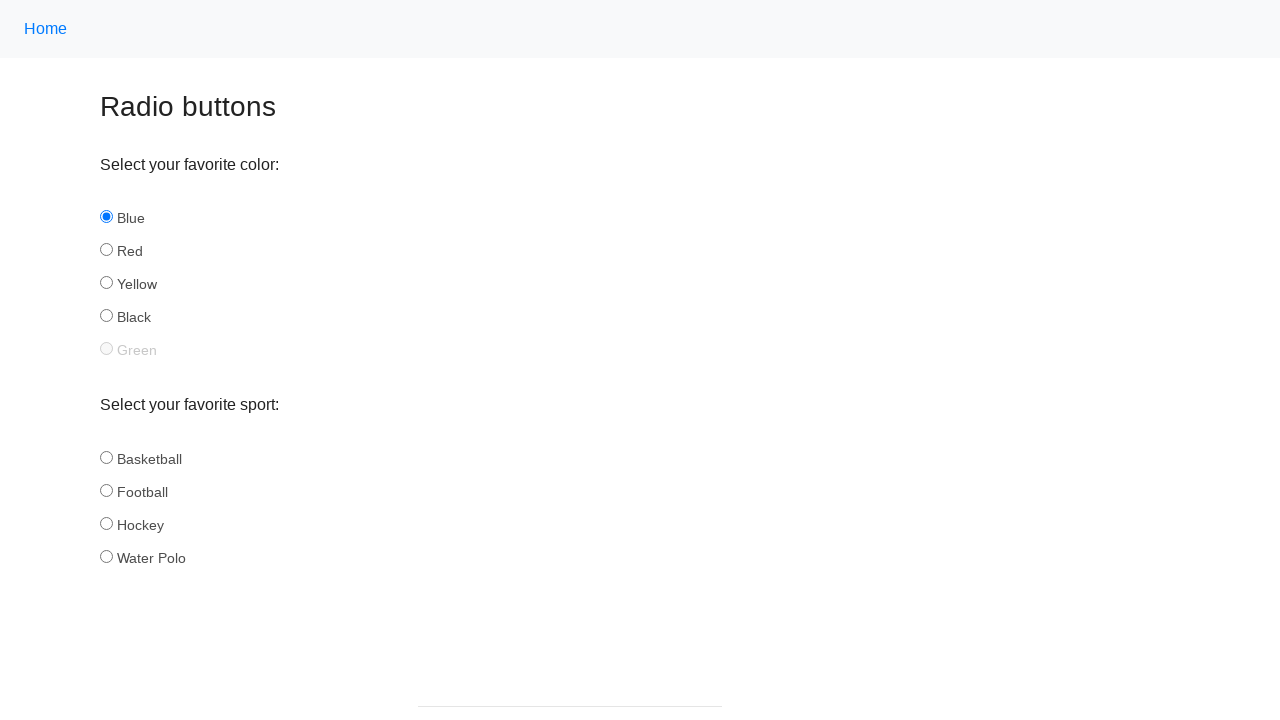

Verified page title contains 'Radio buttons'
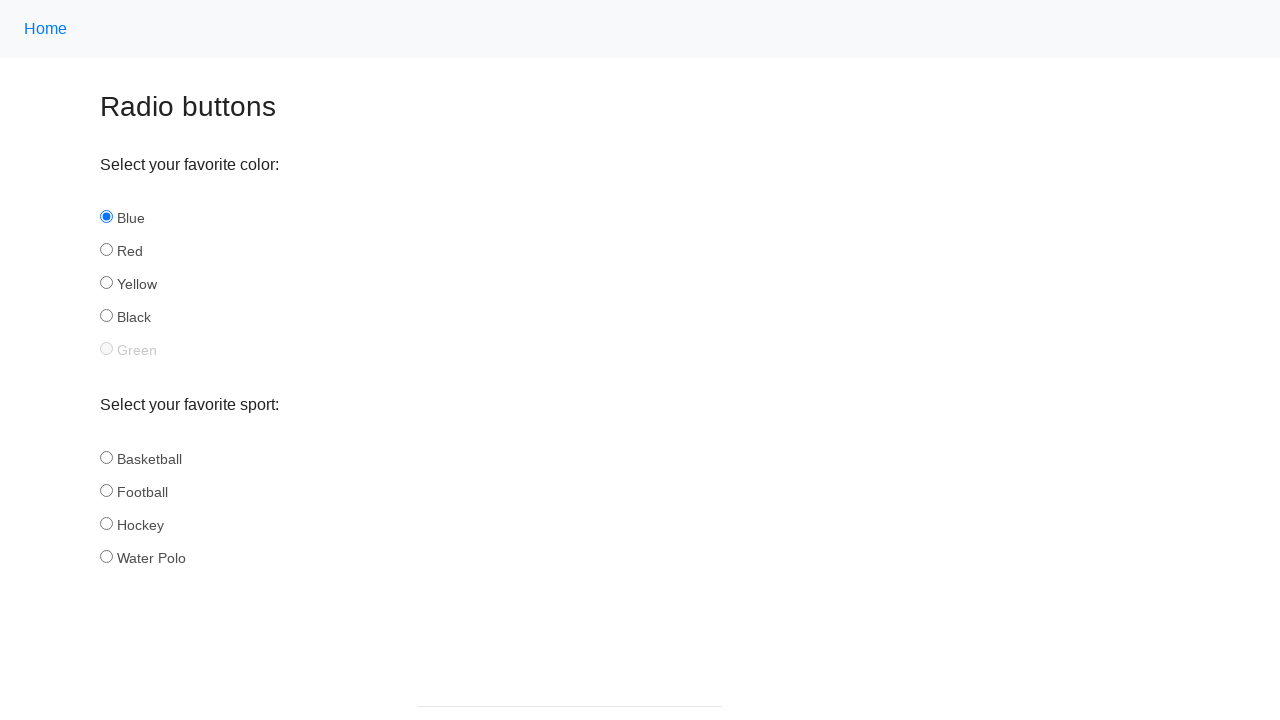

Selected Red as favorite color at (106, 250) on #red
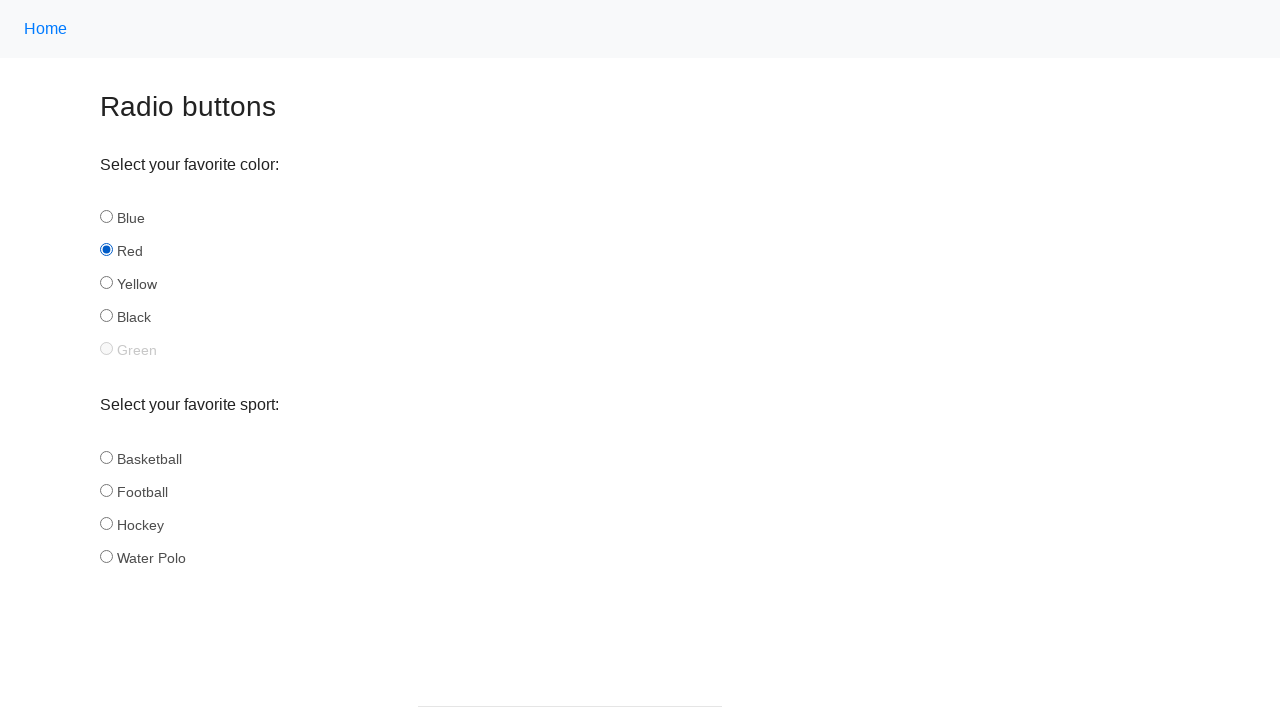

Verified Red radio button is checked
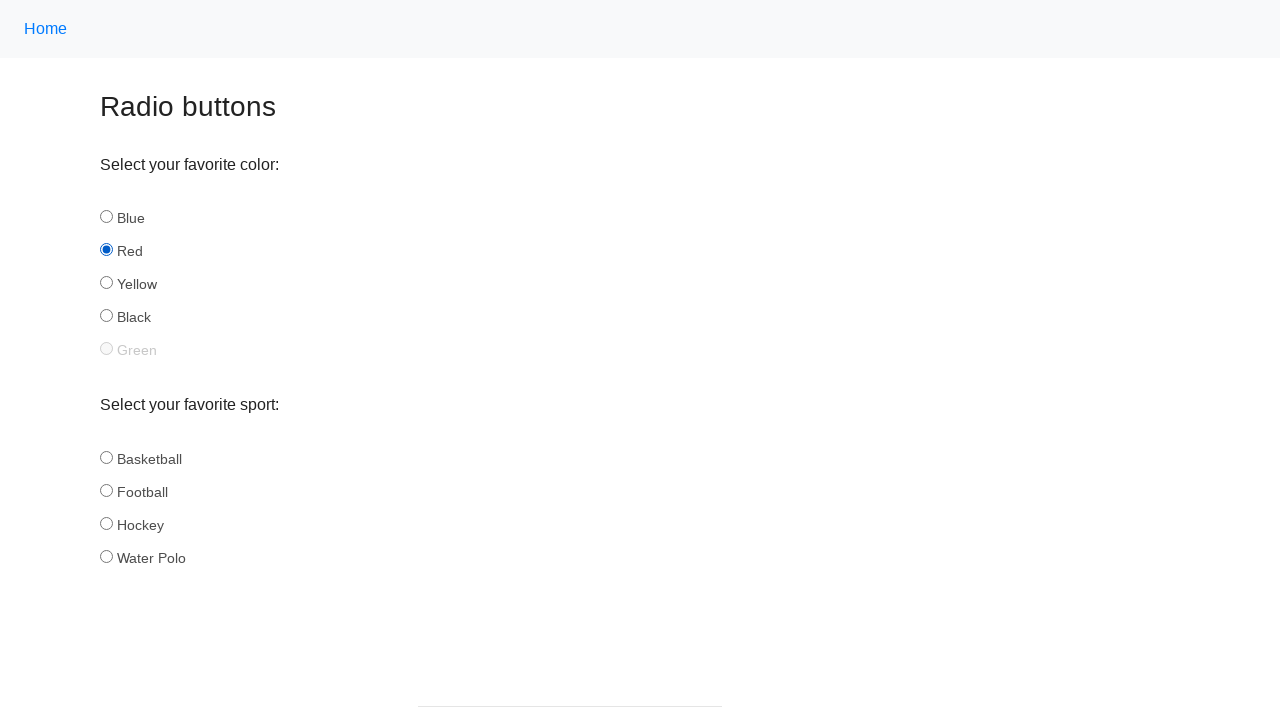

Selected Football as favorite sport at (106, 490) on #football
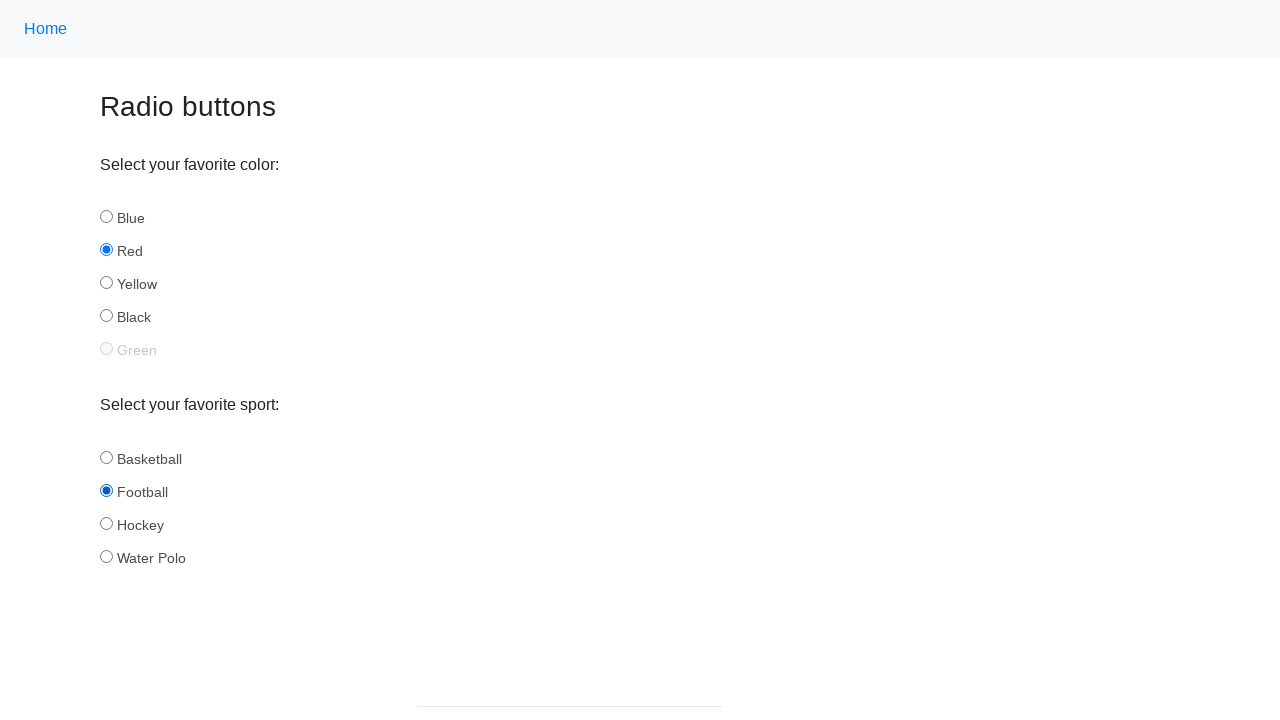

Verified Football radio button is checked
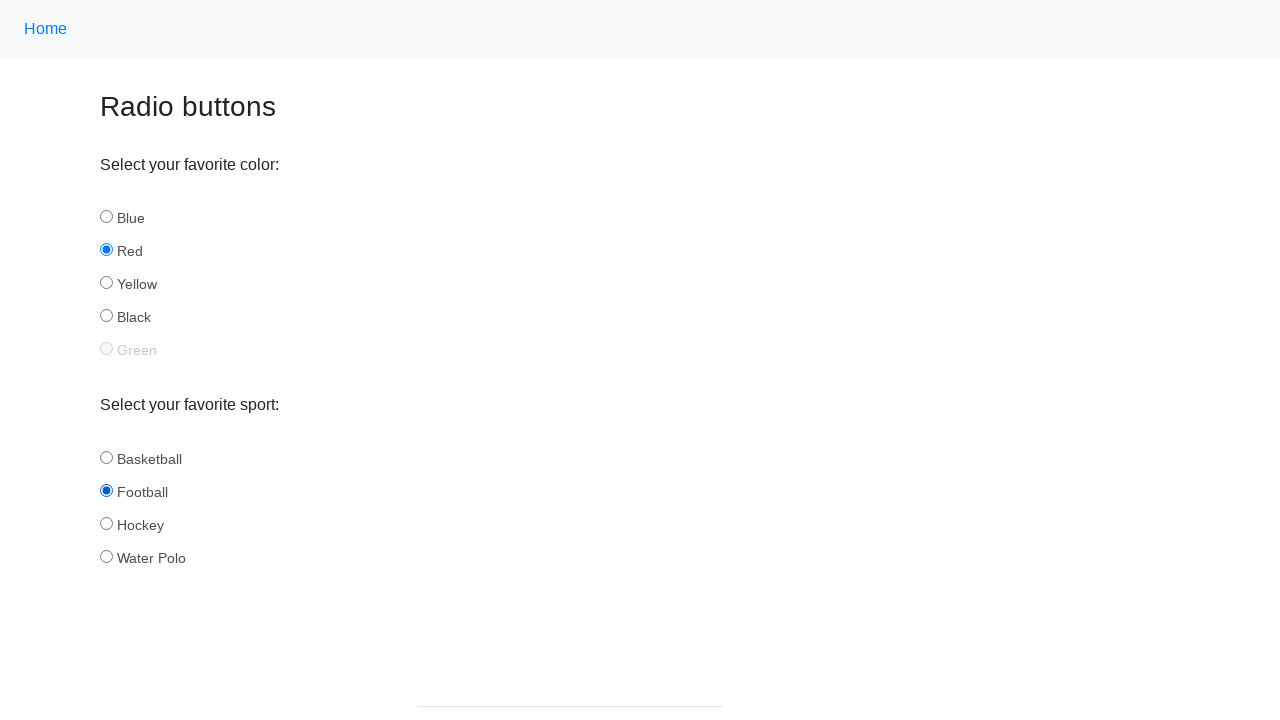

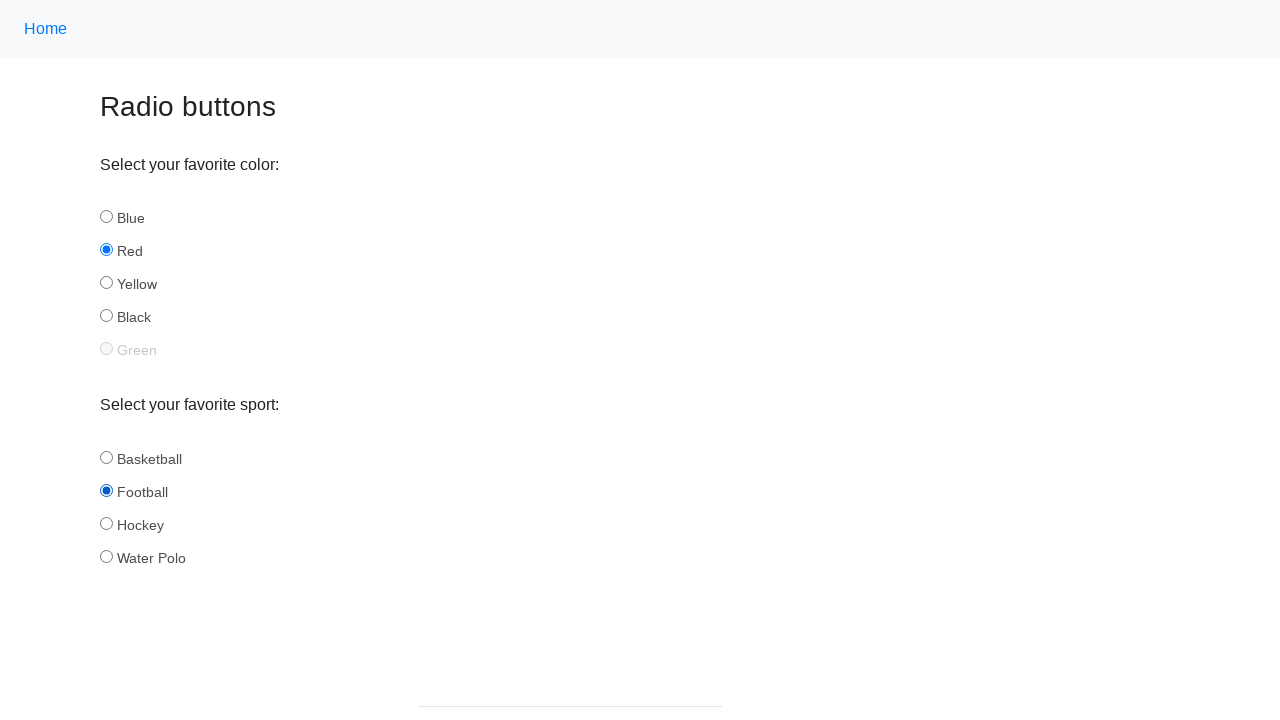